Tests that whitespace is trimmed from edited todo text

Starting URL: https://demo.playwright.dev/todomvc

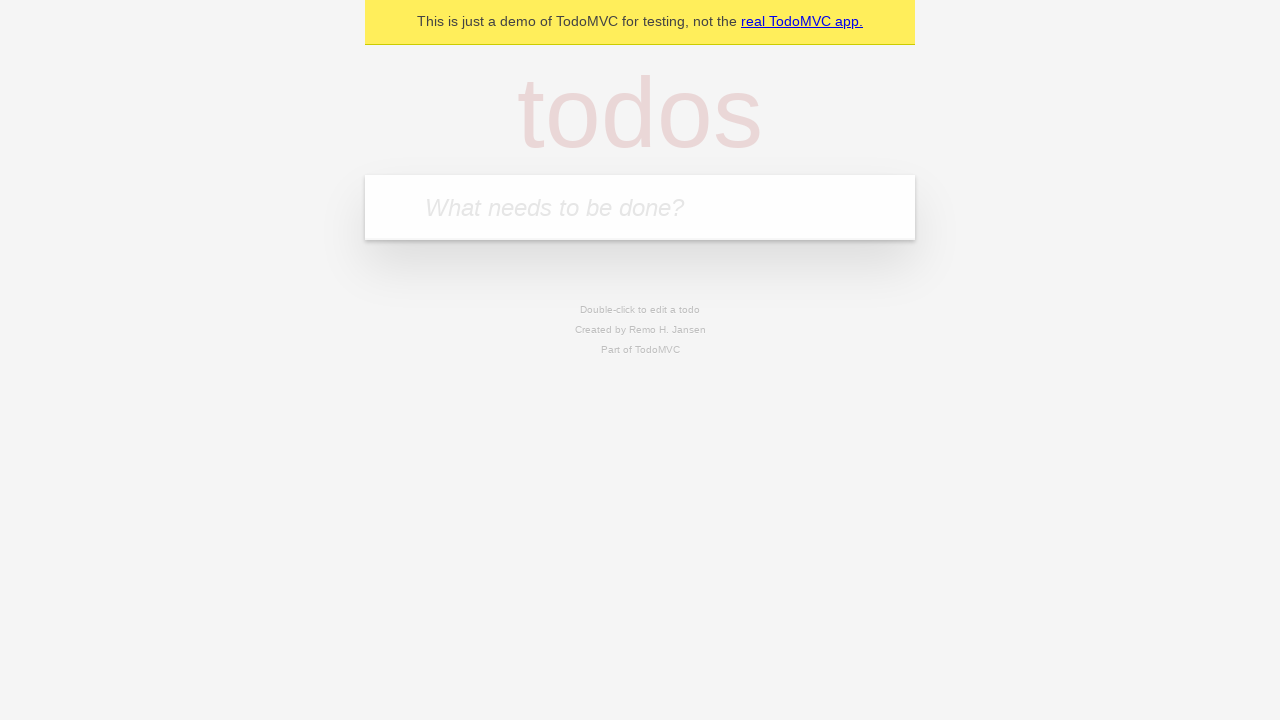

Filled new todo input with 'buy some cheese' on .new-todo
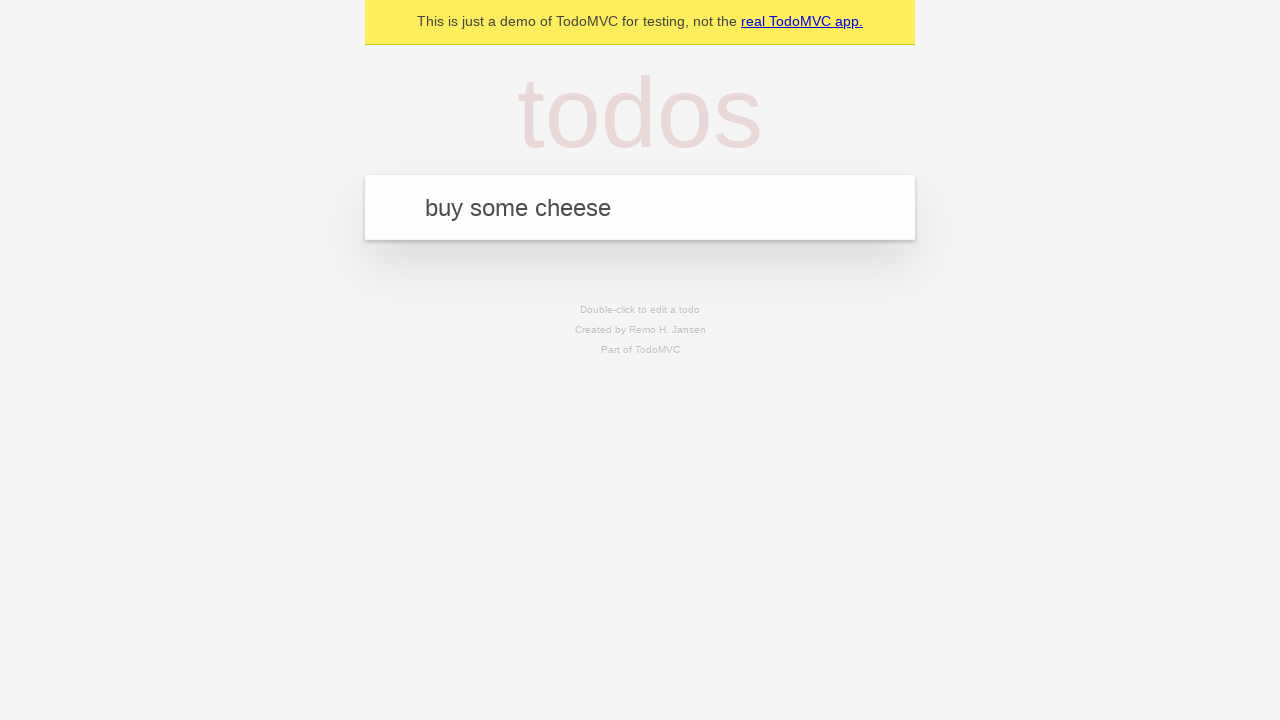

Pressed Enter to add first todo on .new-todo
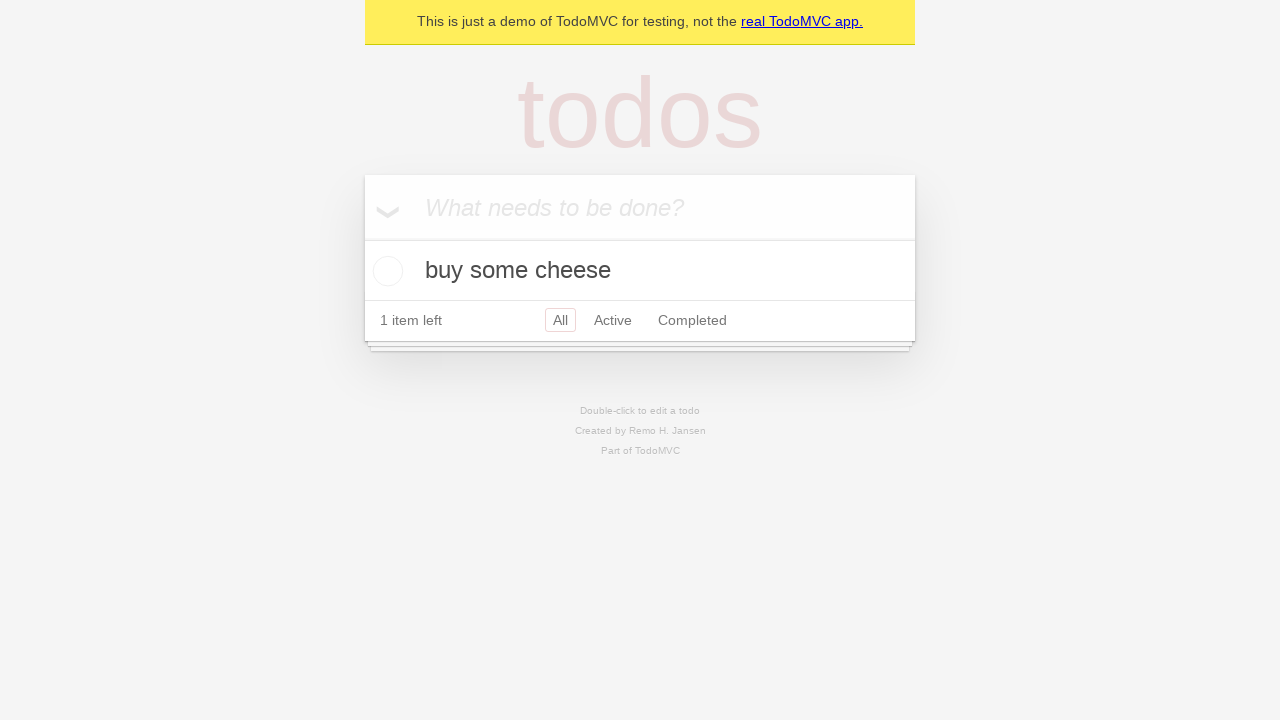

Filled new todo input with 'feed the cat' on .new-todo
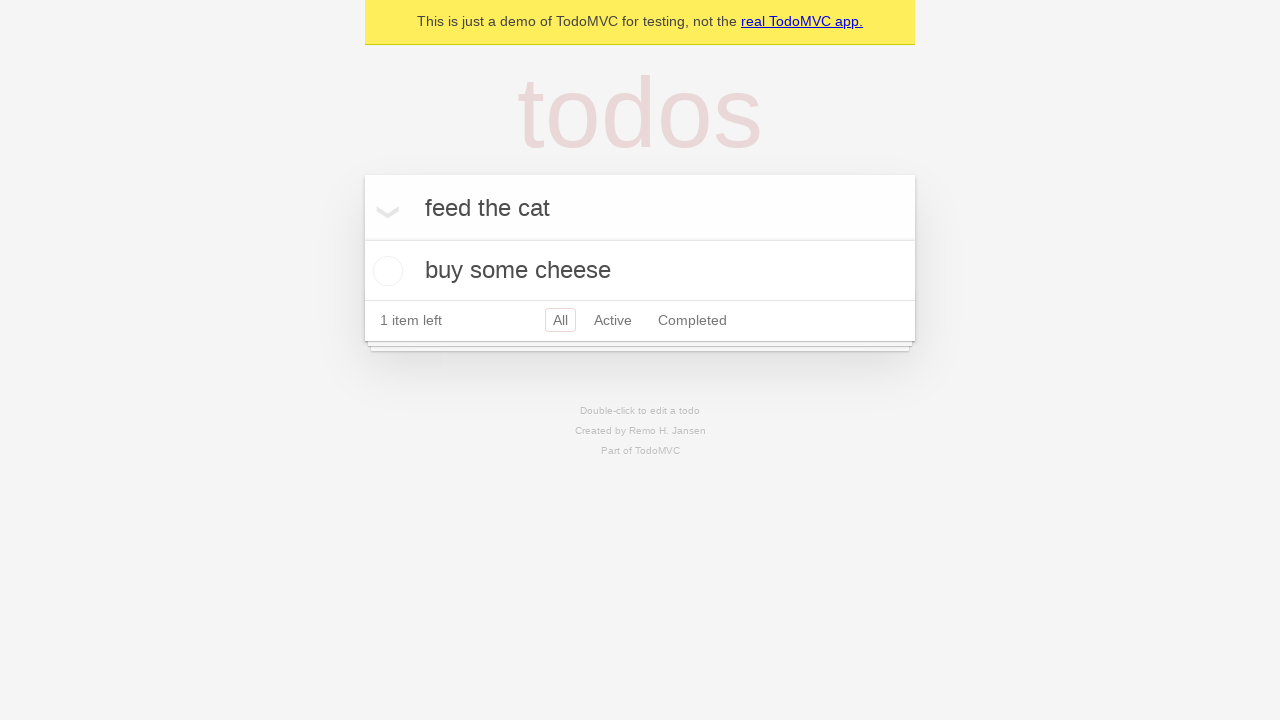

Pressed Enter to add second todo on .new-todo
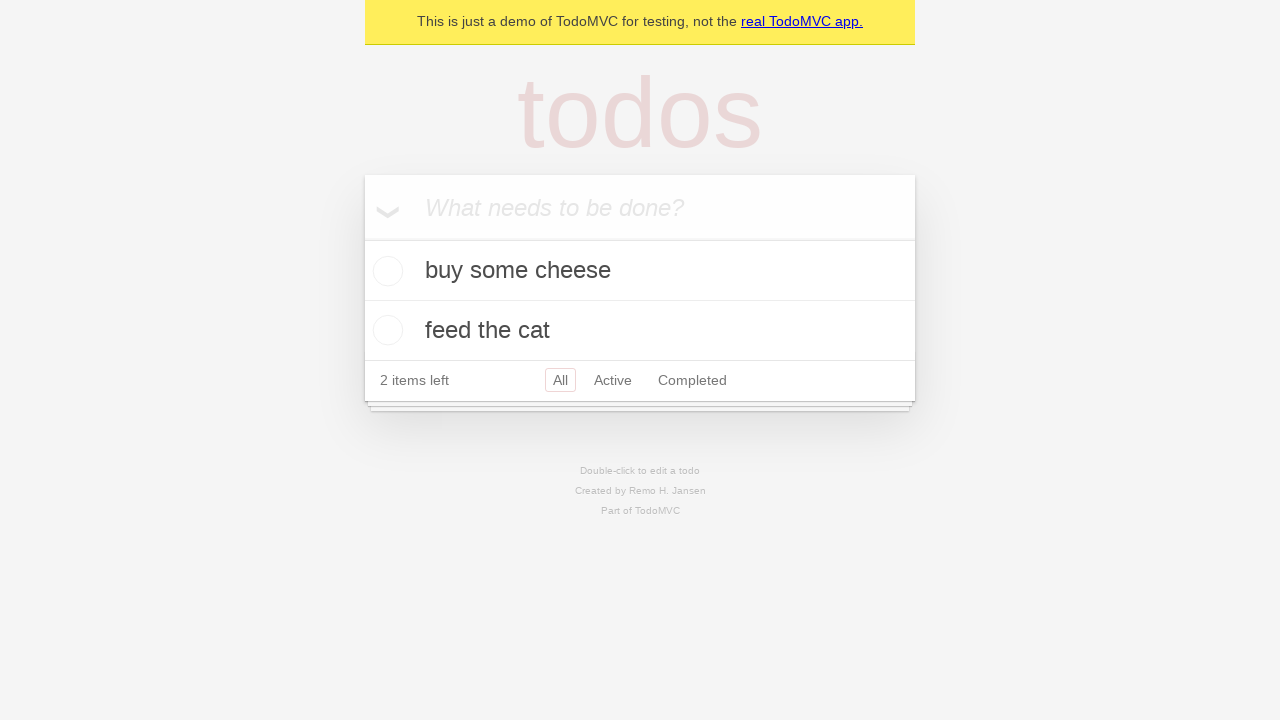

Filled new todo input with 'book a doctors appointment' on .new-todo
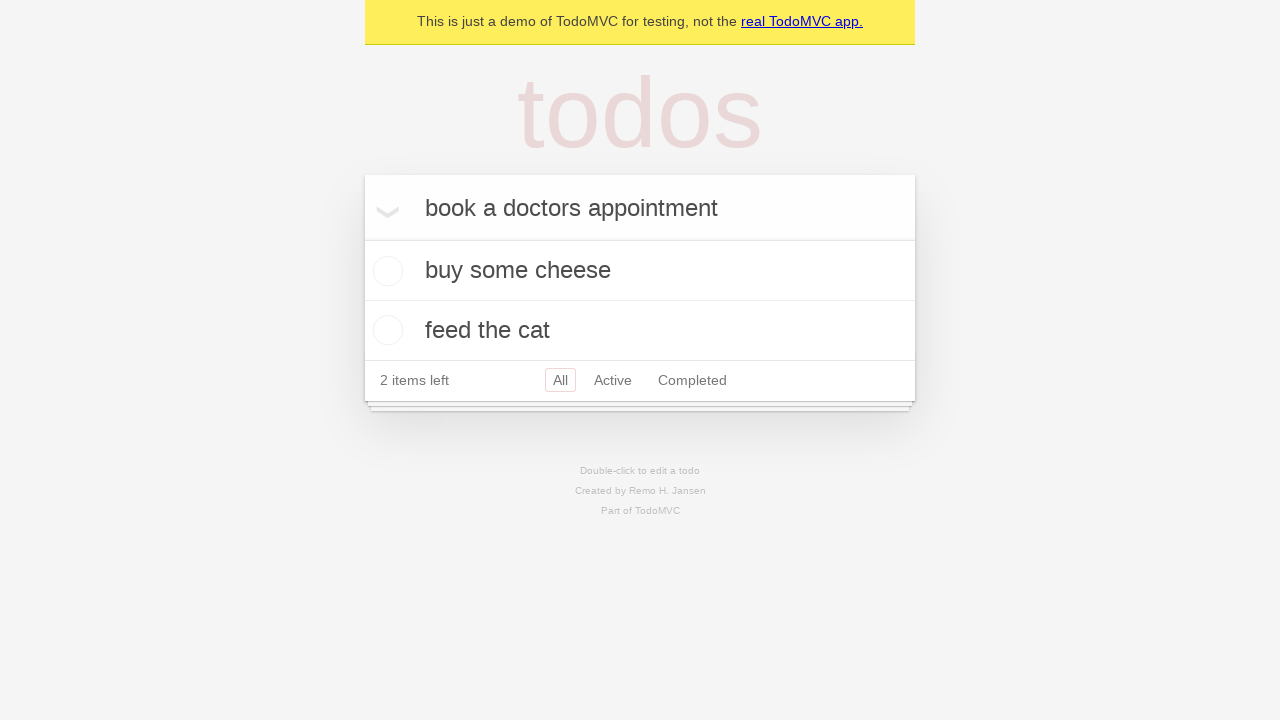

Pressed Enter to add third todo on .new-todo
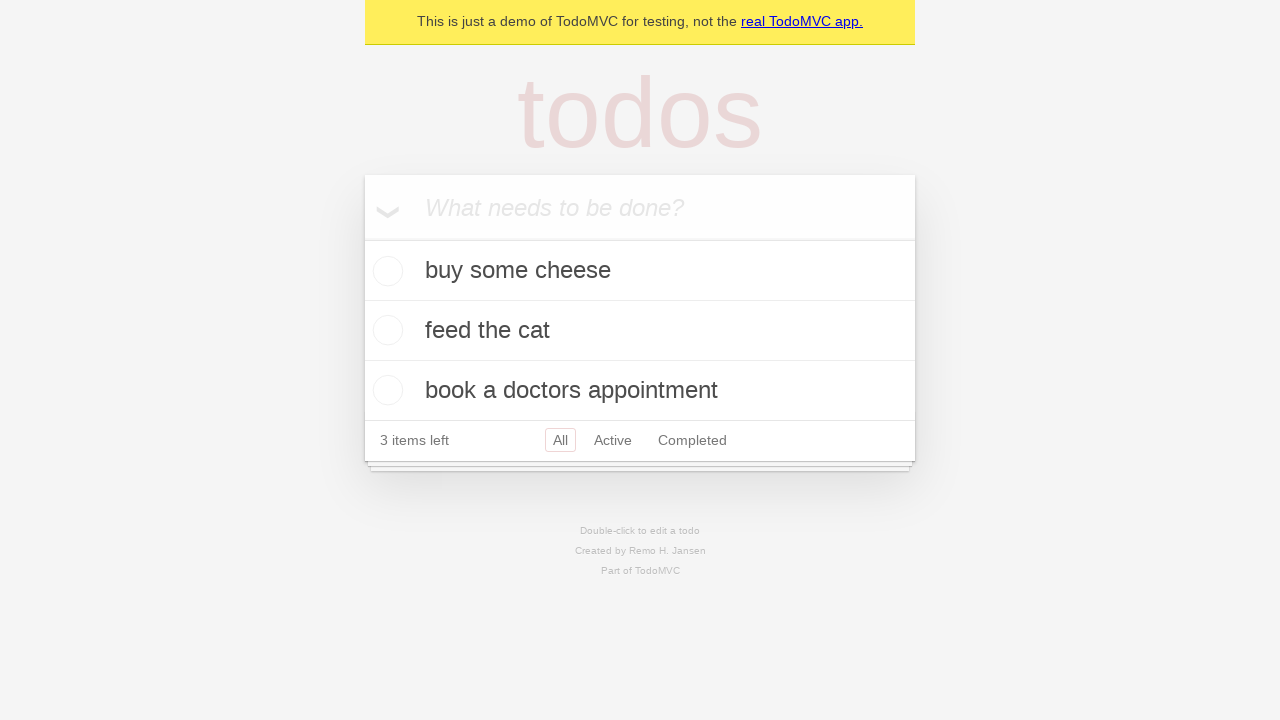

Double-clicked second todo to enter edit mode at (640, 331) on .todo-list li >> nth=1
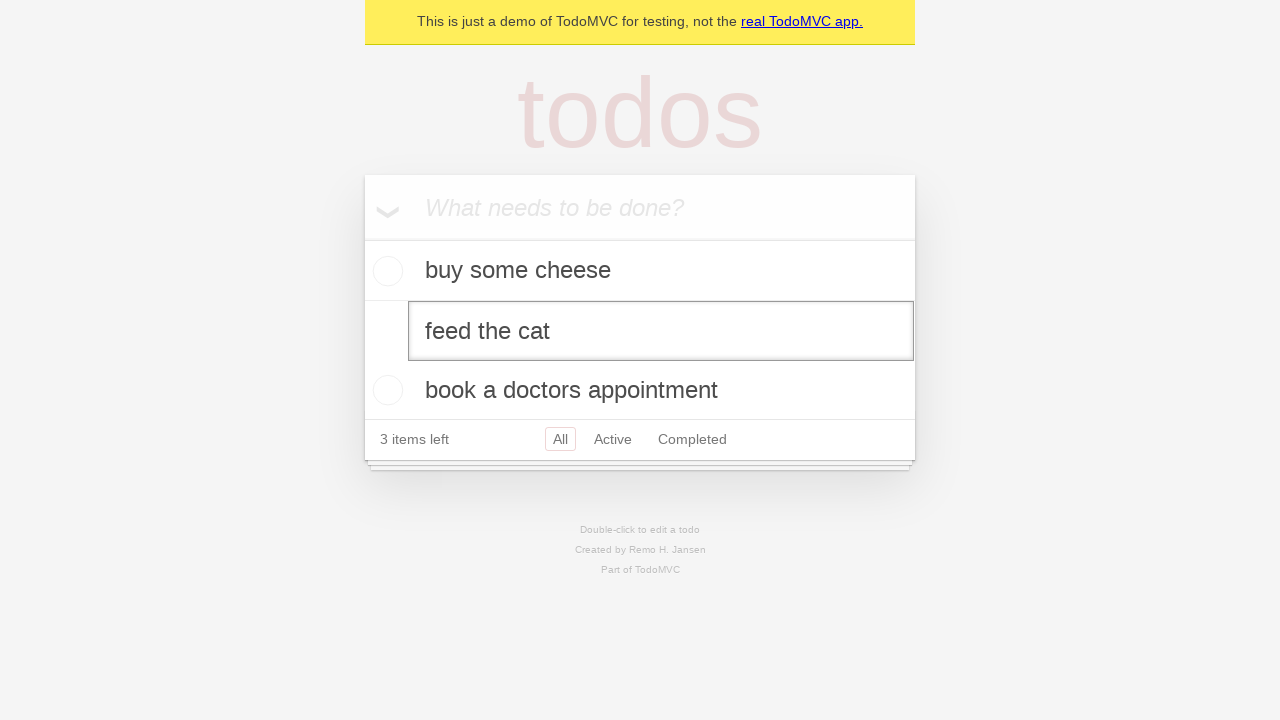

Filled edit field with text containing leading and trailing whitespace on .todo-list li >> nth=1 >> .edit
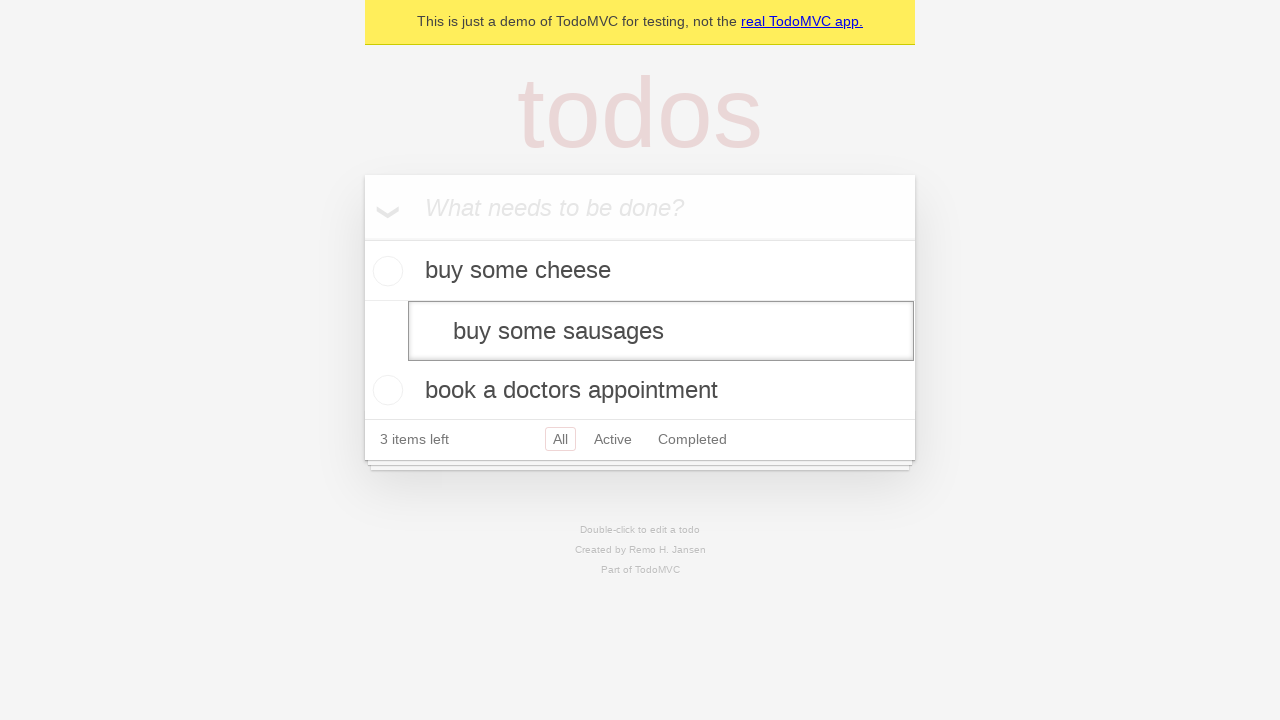

Pressed Enter to submit edited todo with whitespace trimming on .todo-list li >> nth=1 >> .edit
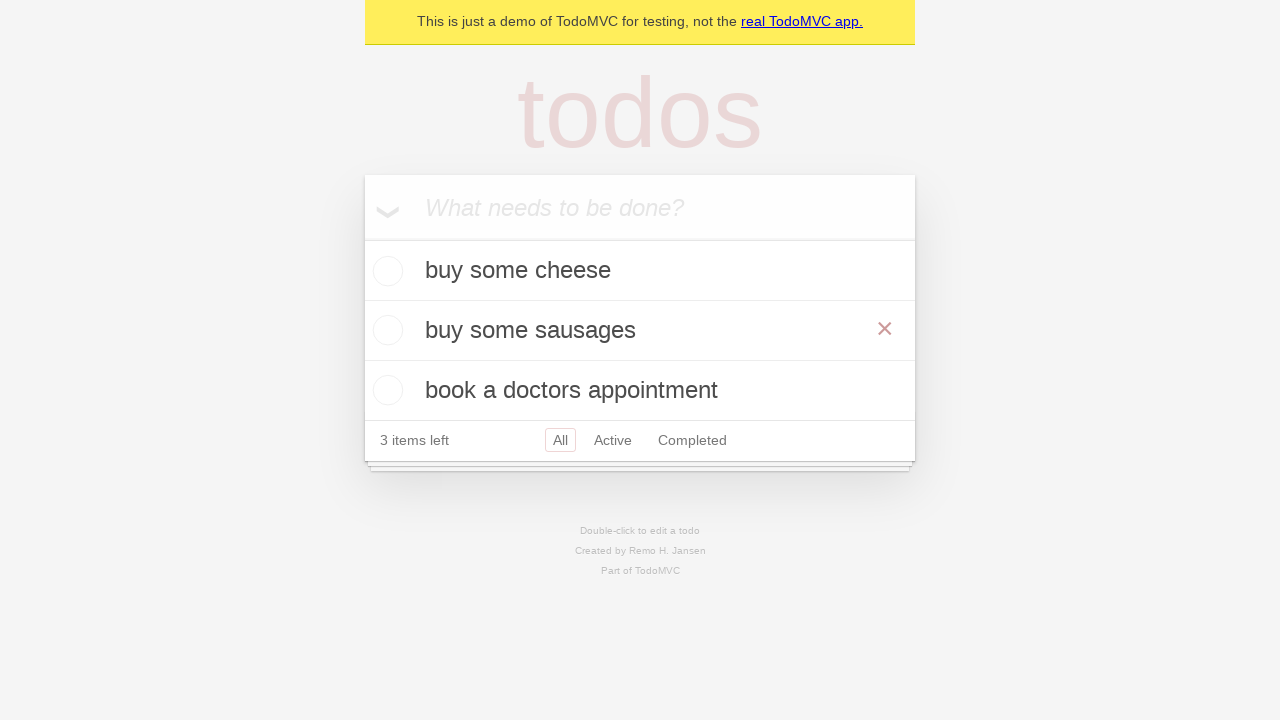

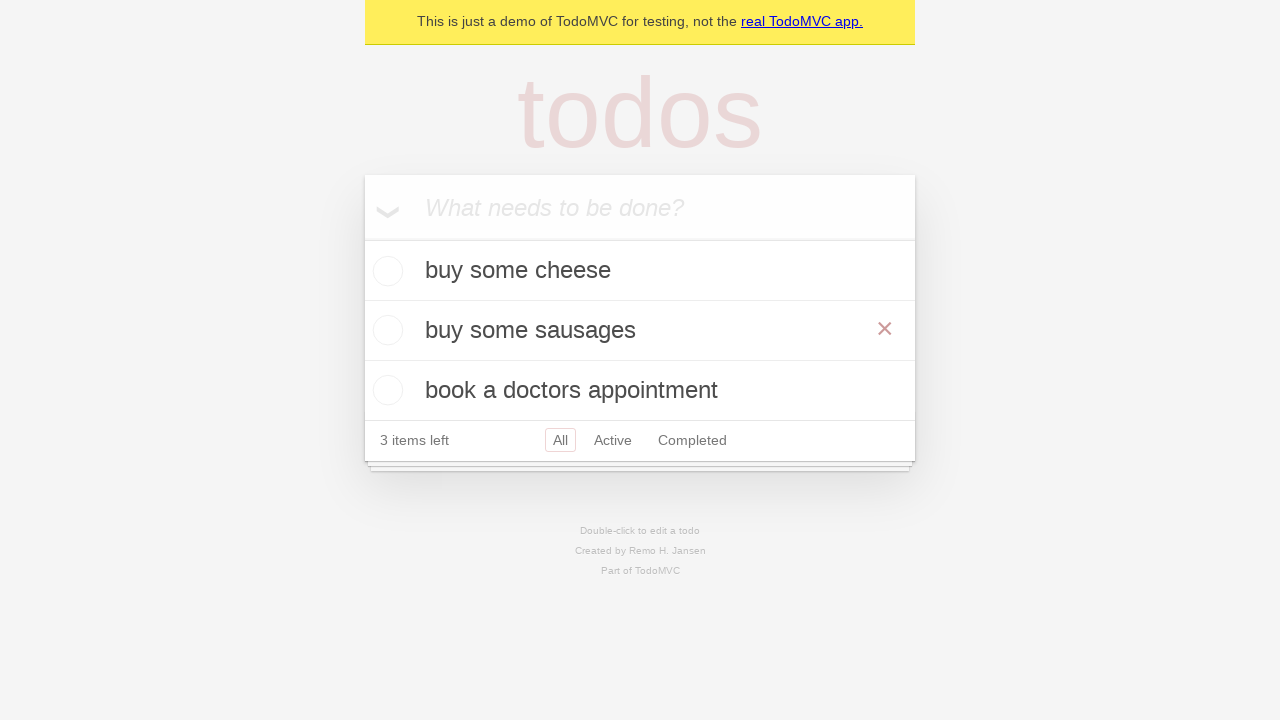